Measures First Contentful Paint (FCP) on Hacker News to evaluate initial rendering performance

Starting URL: https://news.ycombinator.com

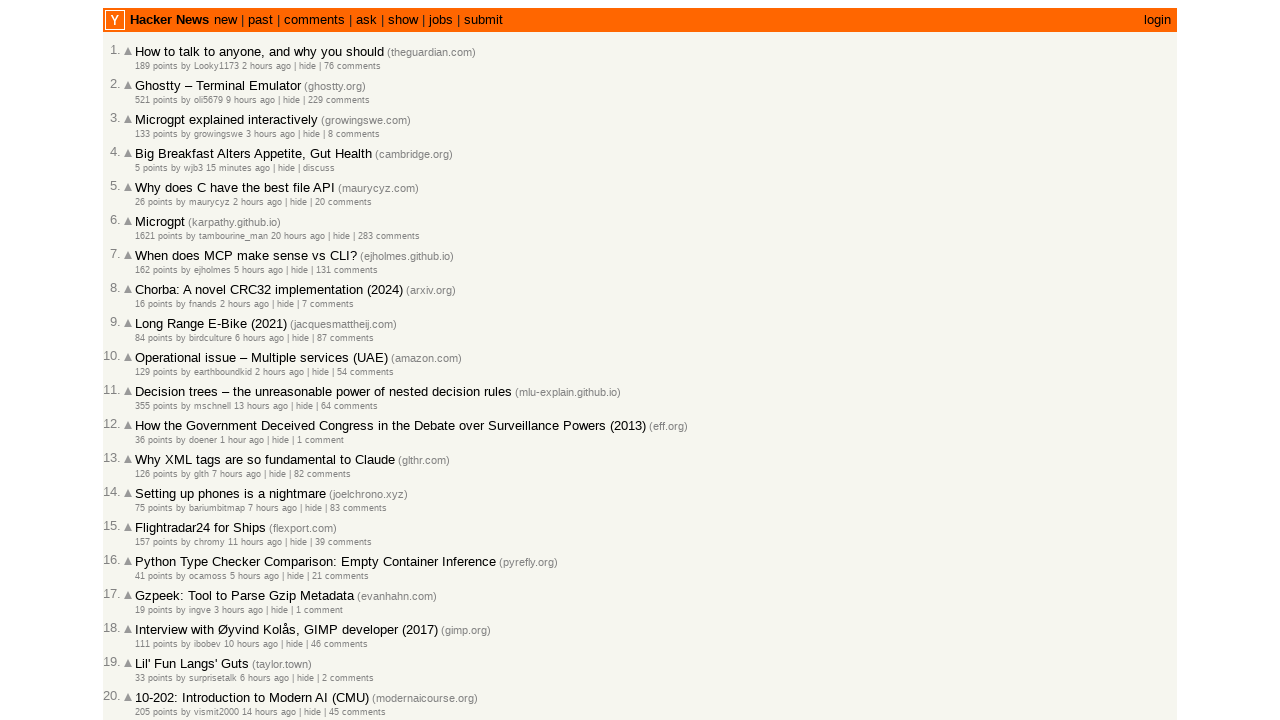

Navigated to Hacker News homepage
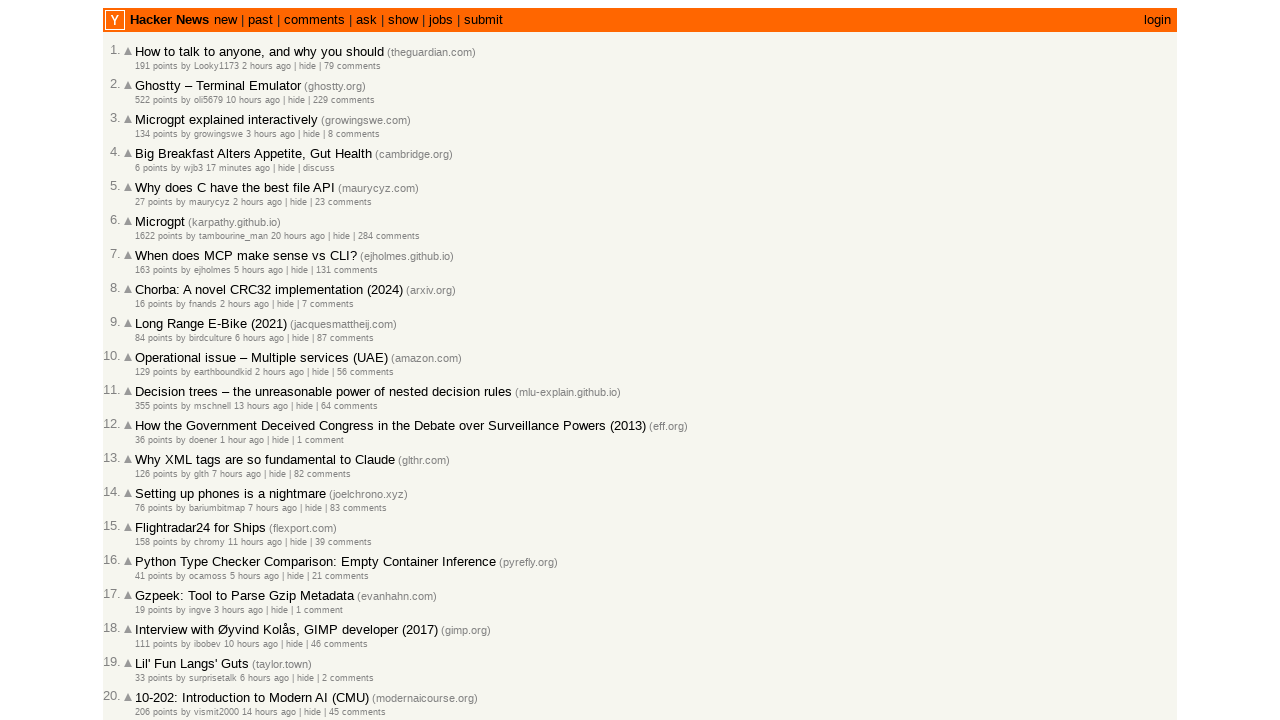

Measured First Contentful Paint (FCP): 224.20000000018626 ms
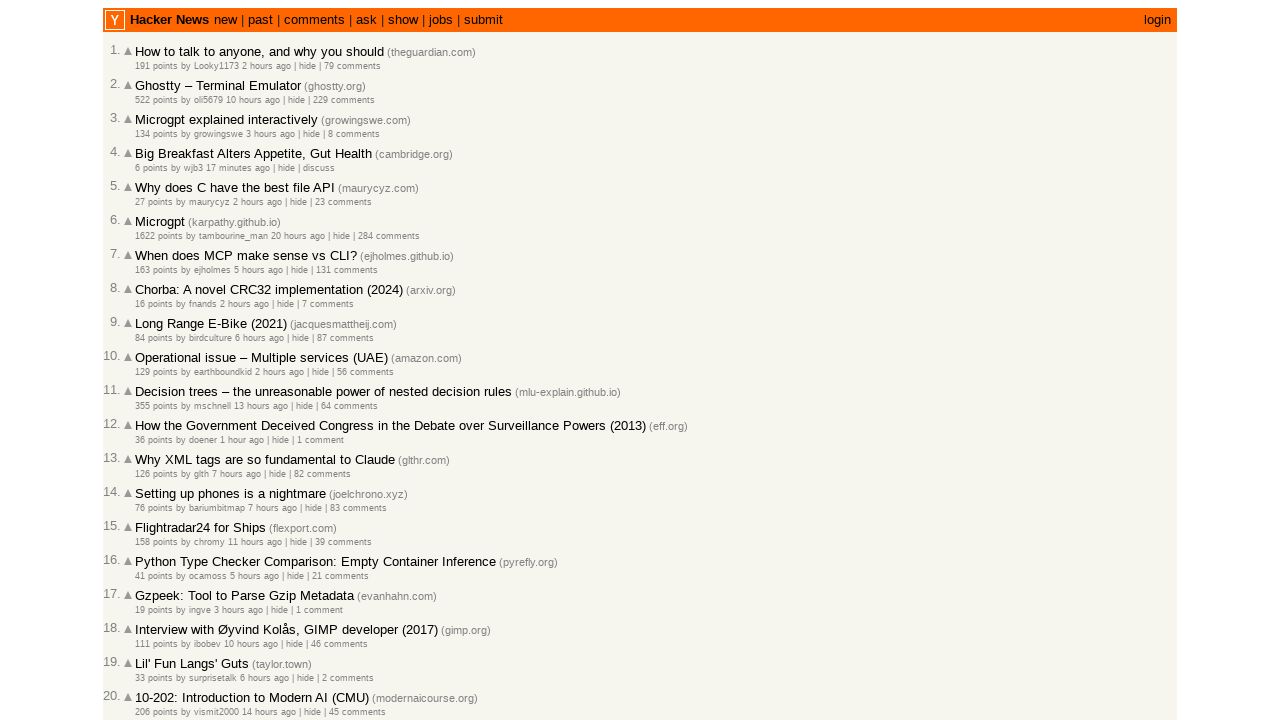

Verified FCP 224.20000000018626ms is within 1800ms threshold
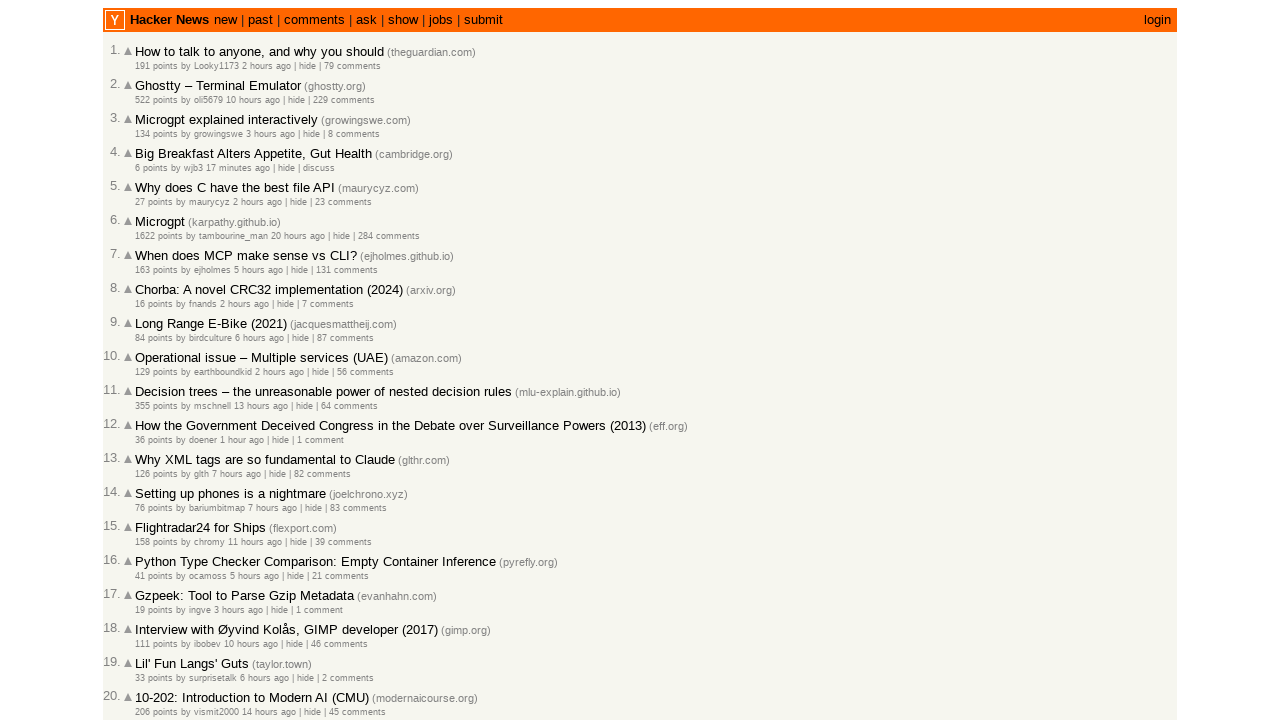

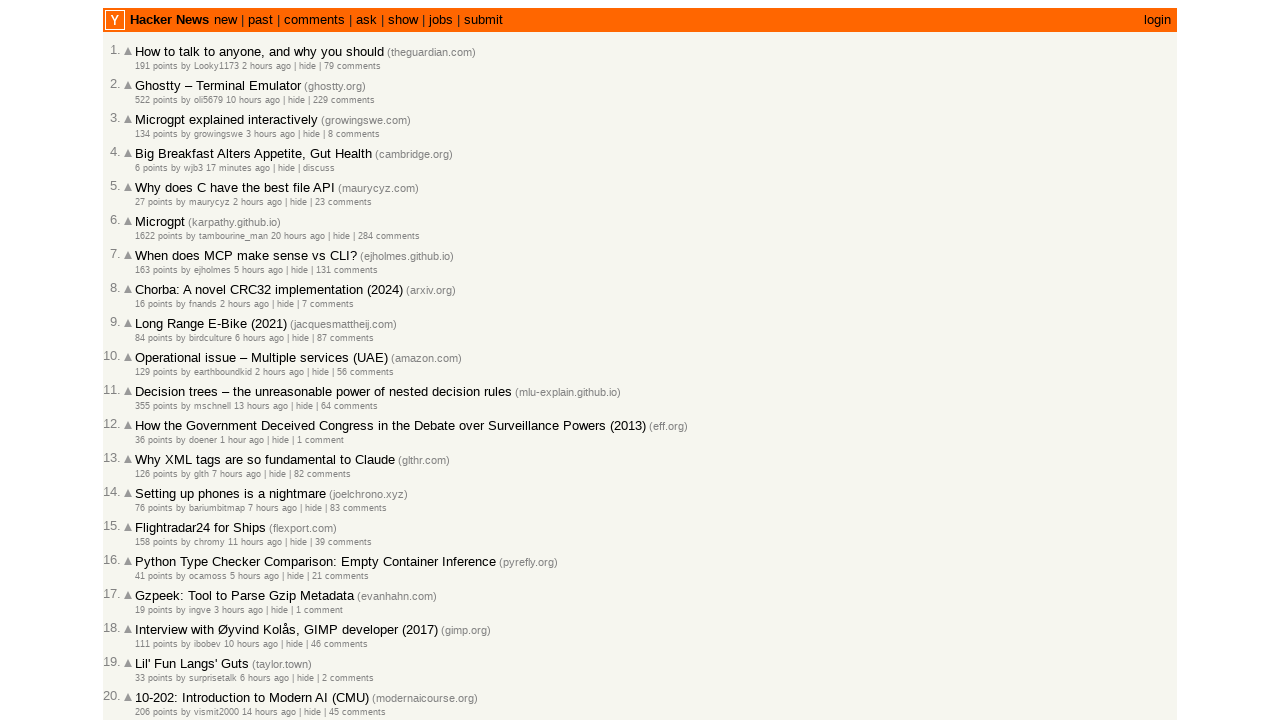